Tests the Specials section by navigating through Specials & offers menu and verifying that special products are displayed on the page.

Starting URL: https://www.woolworths.co.nz/

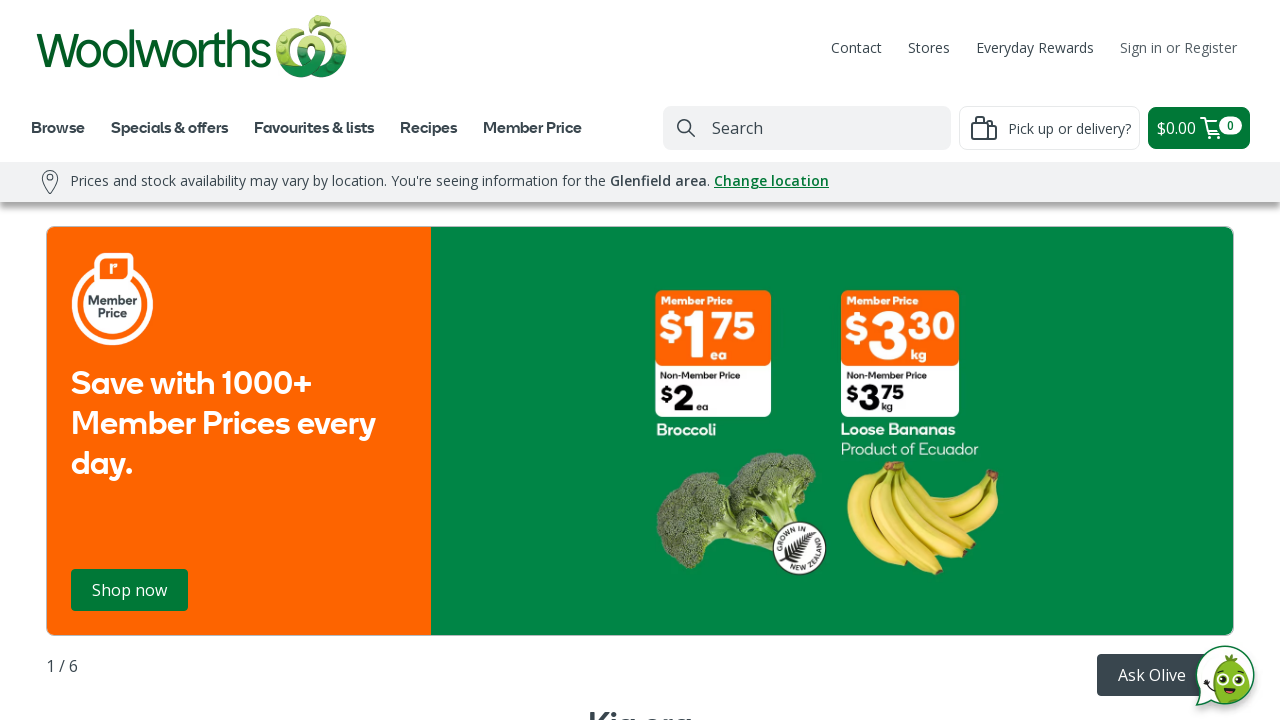

Clicked 'Specials & offers' button in navigation at (170, 127) on internal:role=button[name="Specials & offers"i]
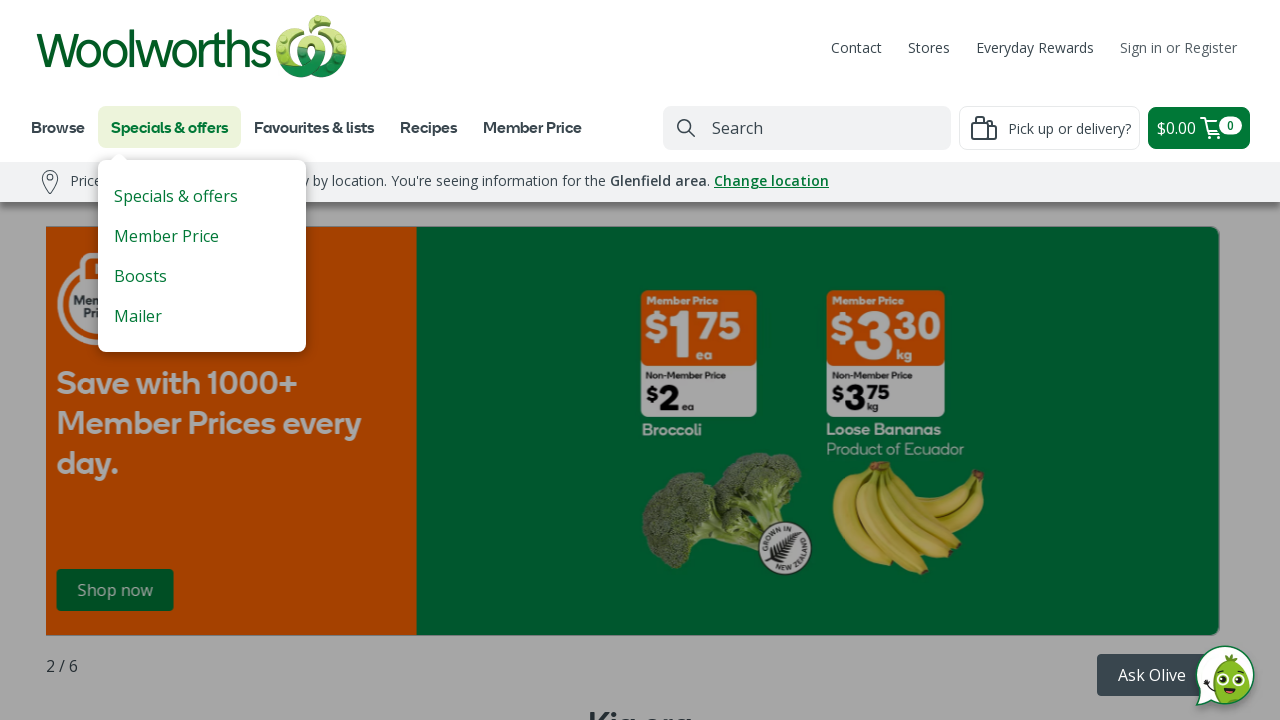

Clicked 'Specials & offers' link in overlay menu at (176, 196) on #cdk-overlay-0 >> internal:role=link[name="Specials & offers"i]
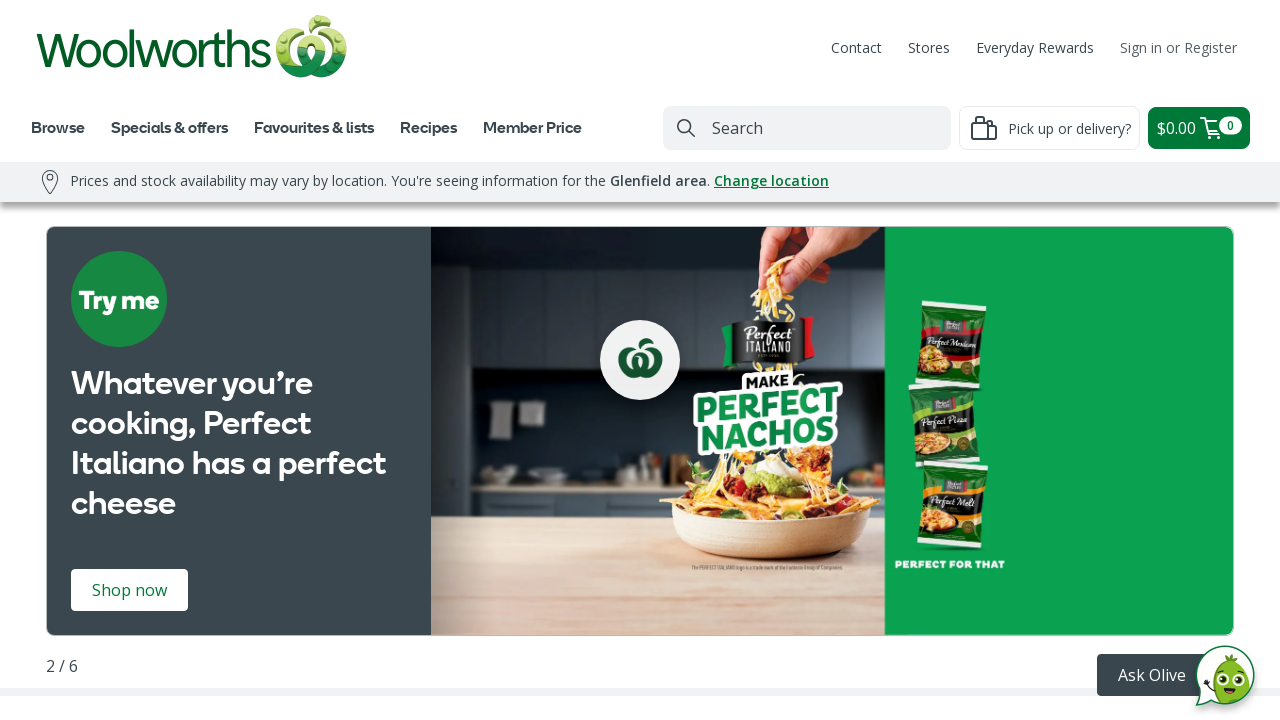

Page fully loaded (networkidle state reached)
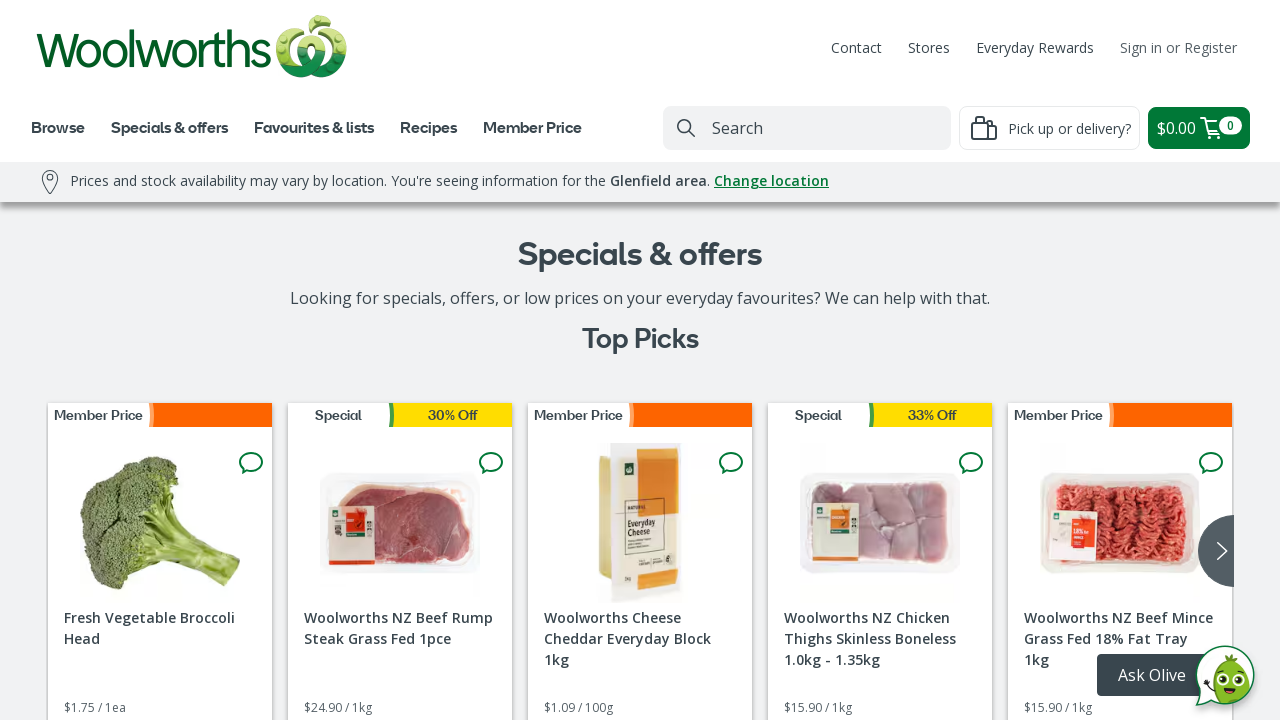

Verified special products are displayed on the page
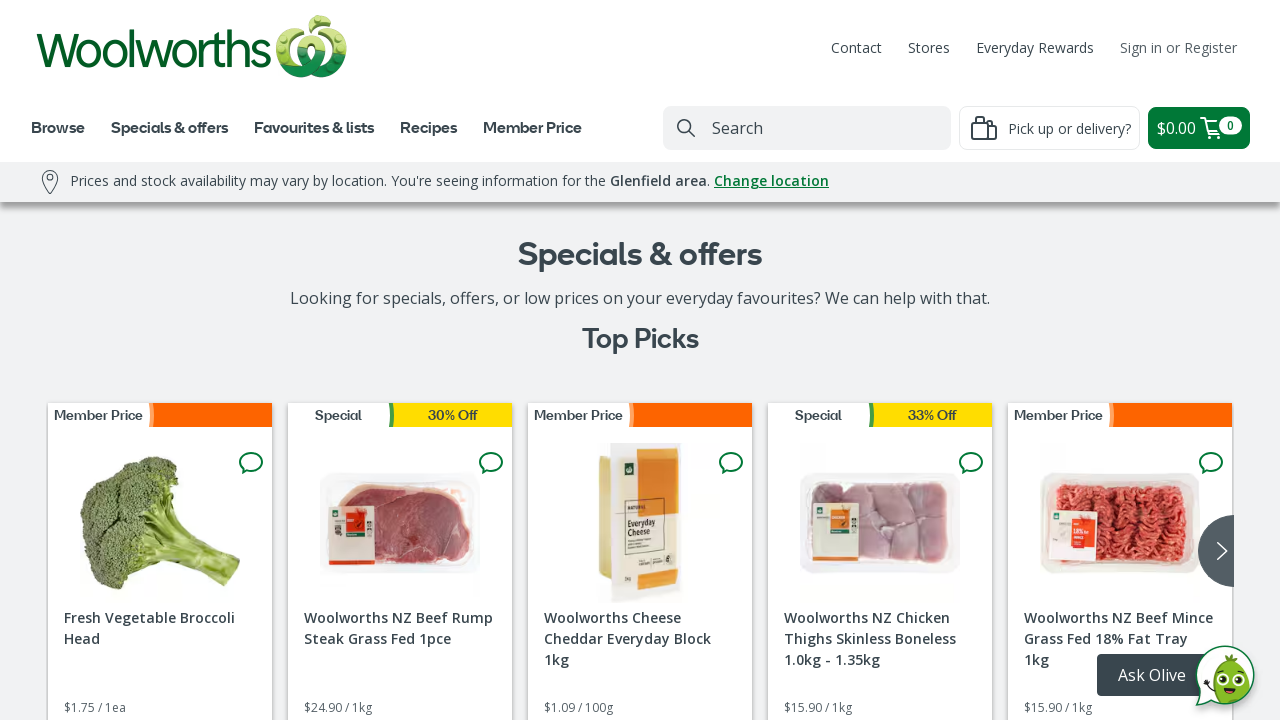

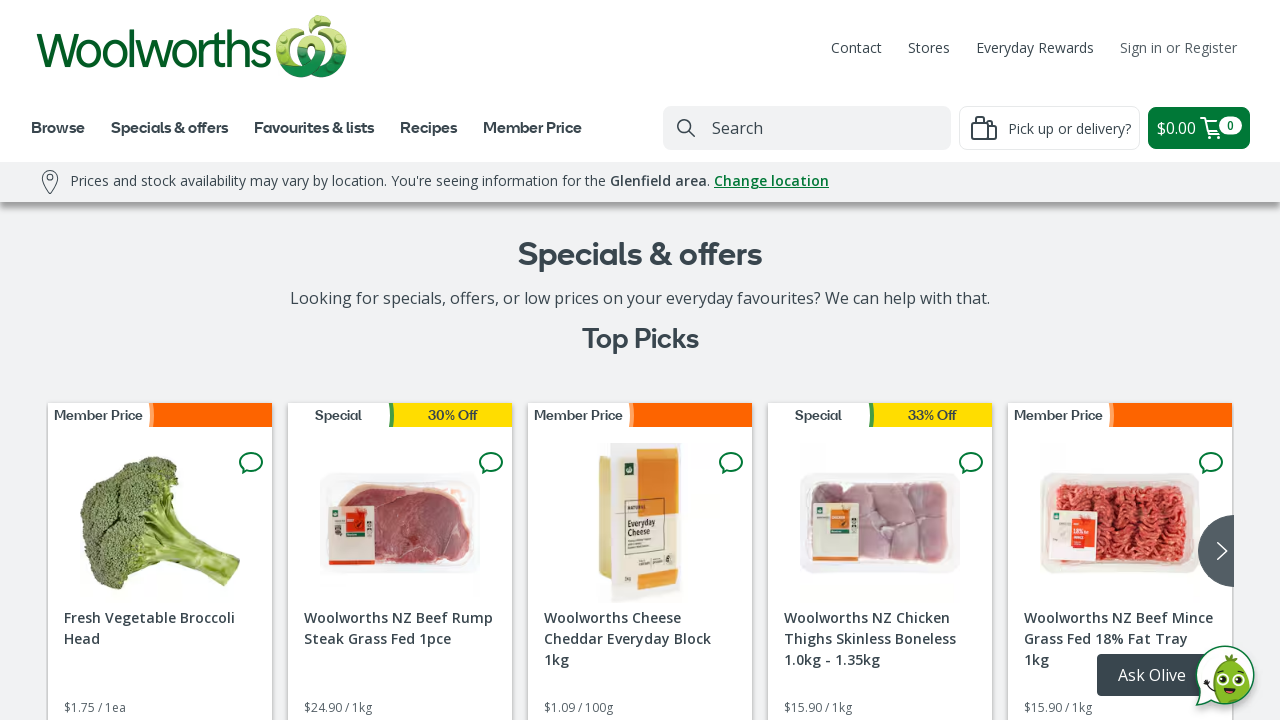